Navigates to YouTube homepage and verifies the page loads by checking the title

Starting URL: https://www.youtube.com

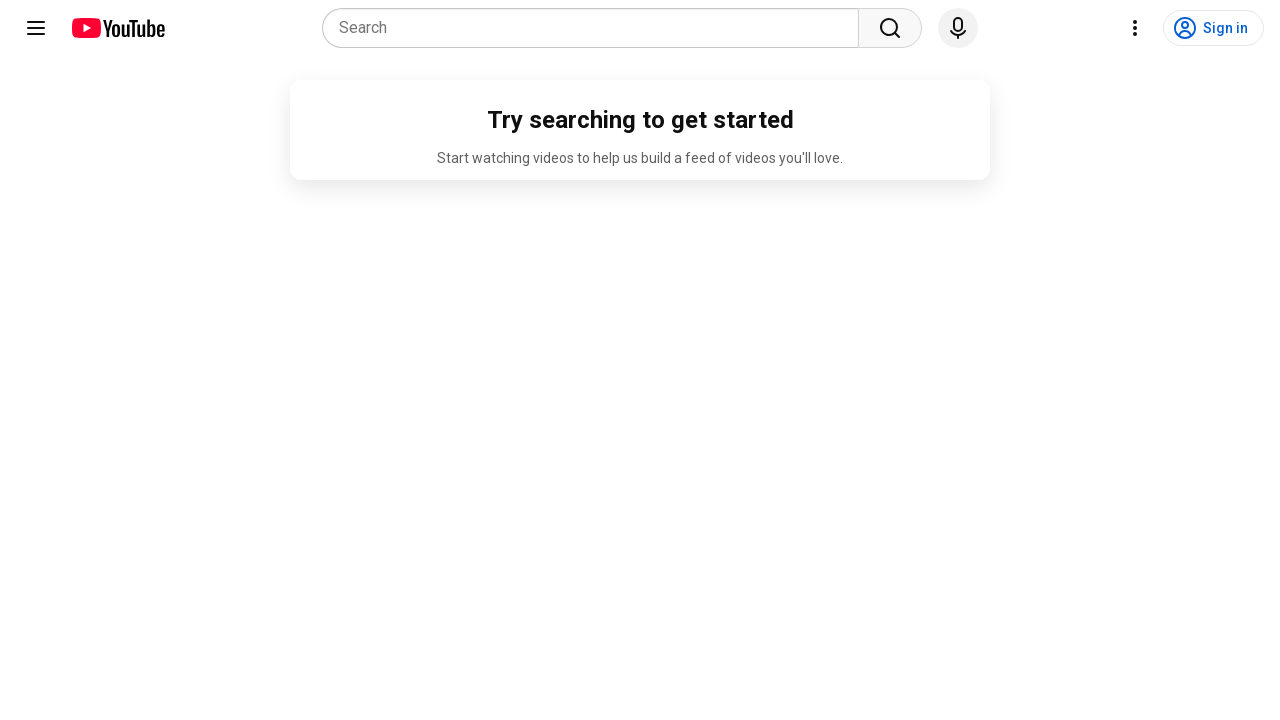

Navigated to YouTube homepage
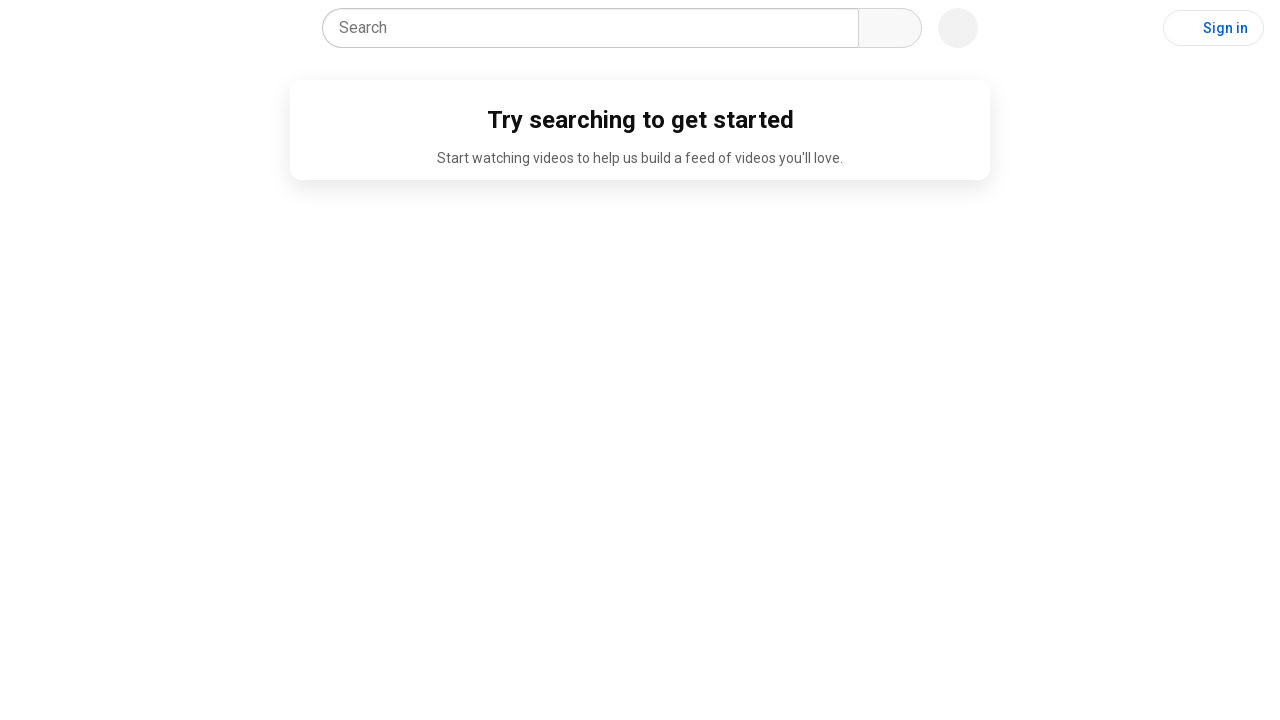

Waited for page to reach domcontentloaded state
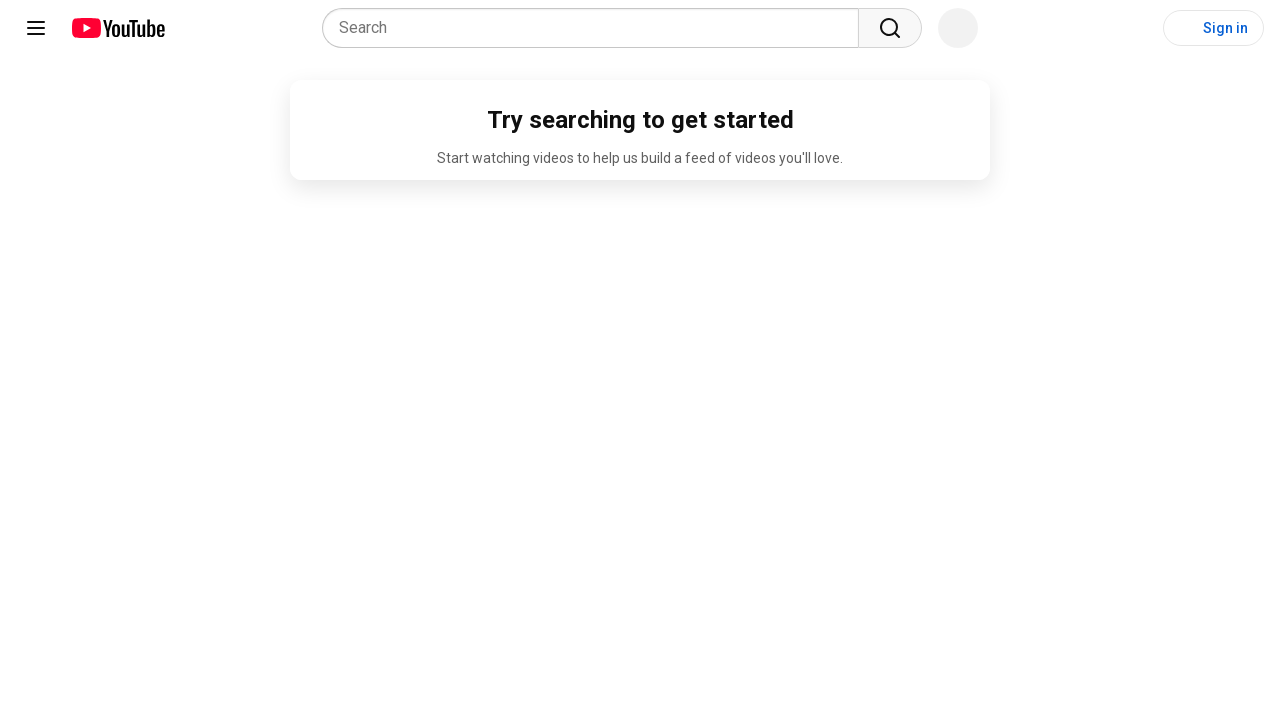

Retrieved page title: 'YouTube'
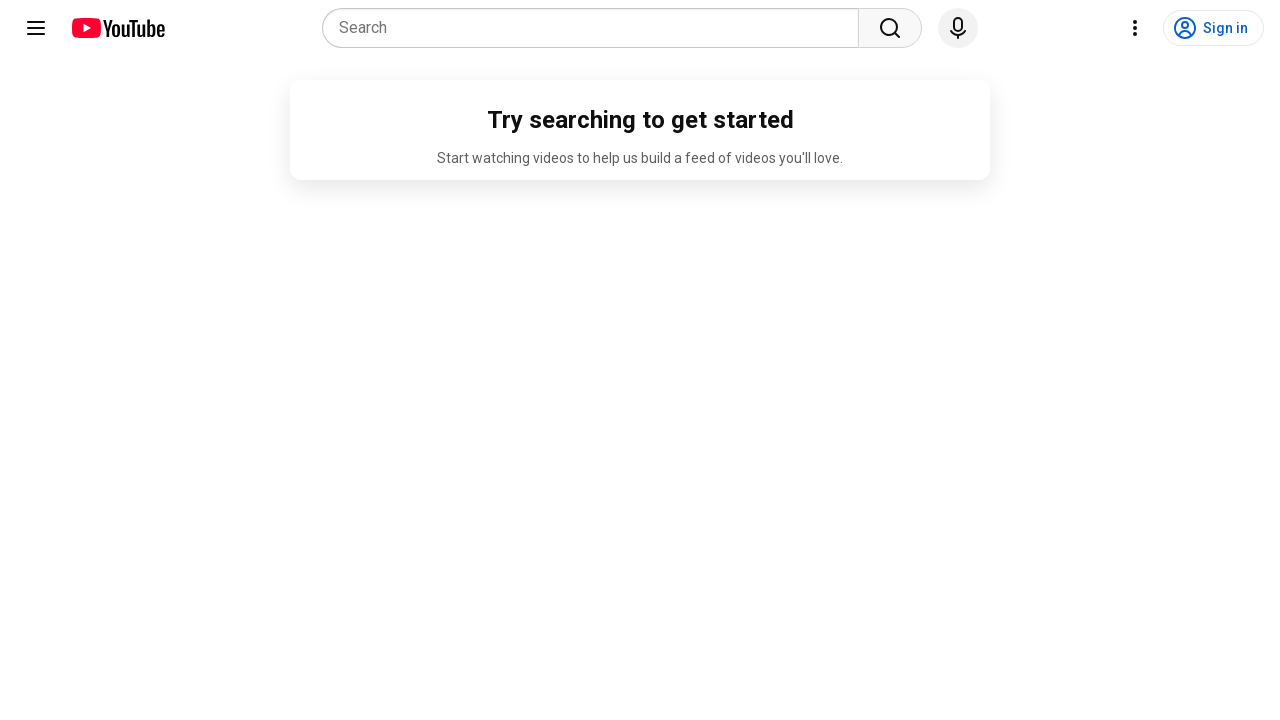

Verified that page title is not empty
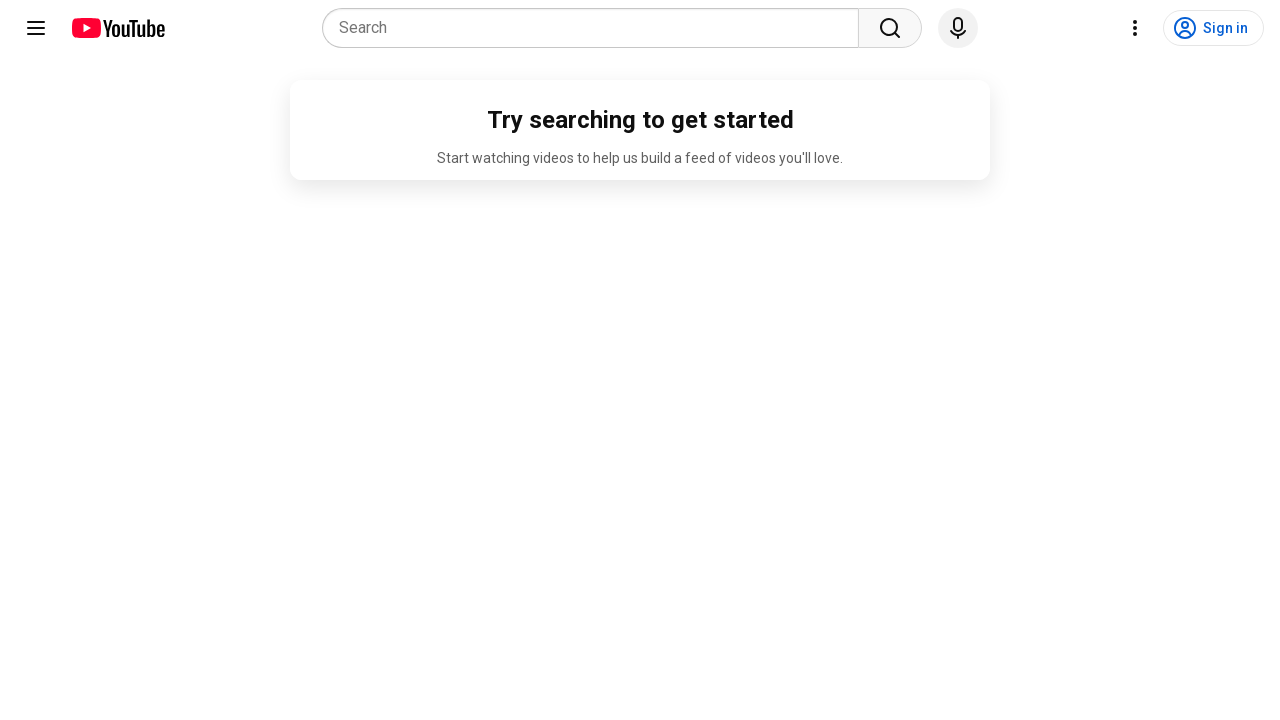

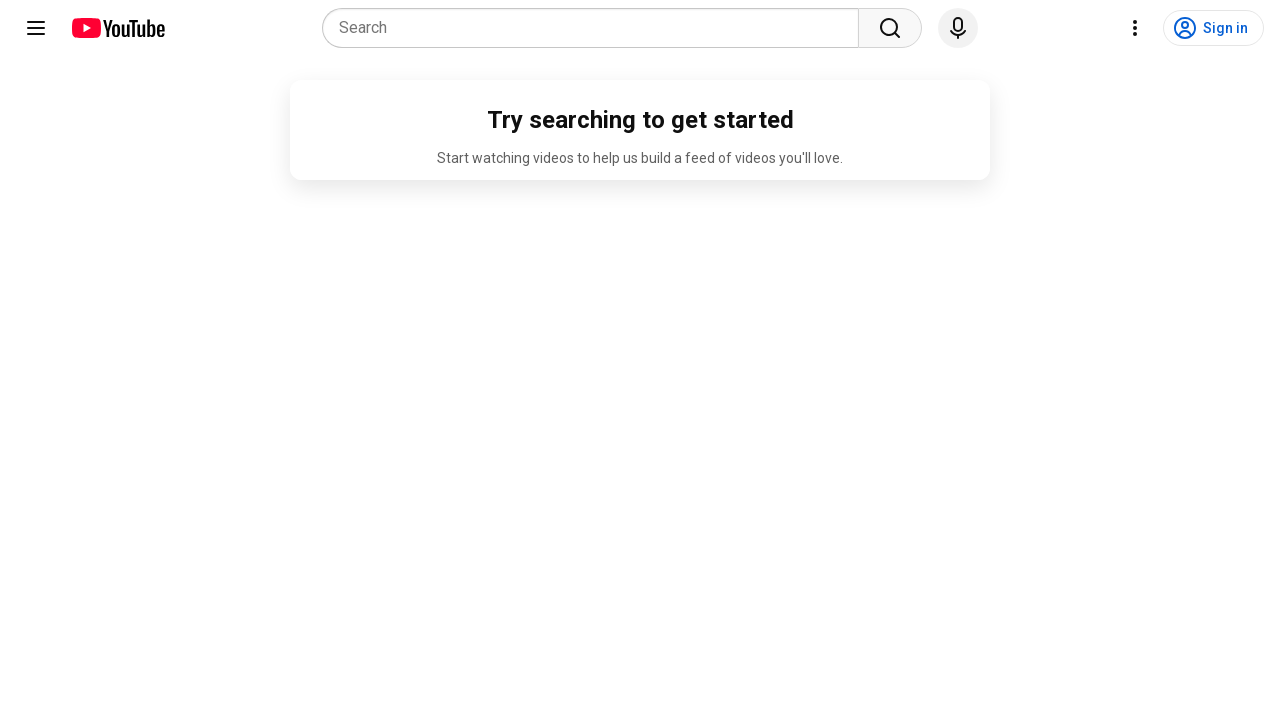